Navigates to a practice page and scrolls down the page using JavaScript execution

Starting URL: https://selectorshub.com/xpath-practice-page/

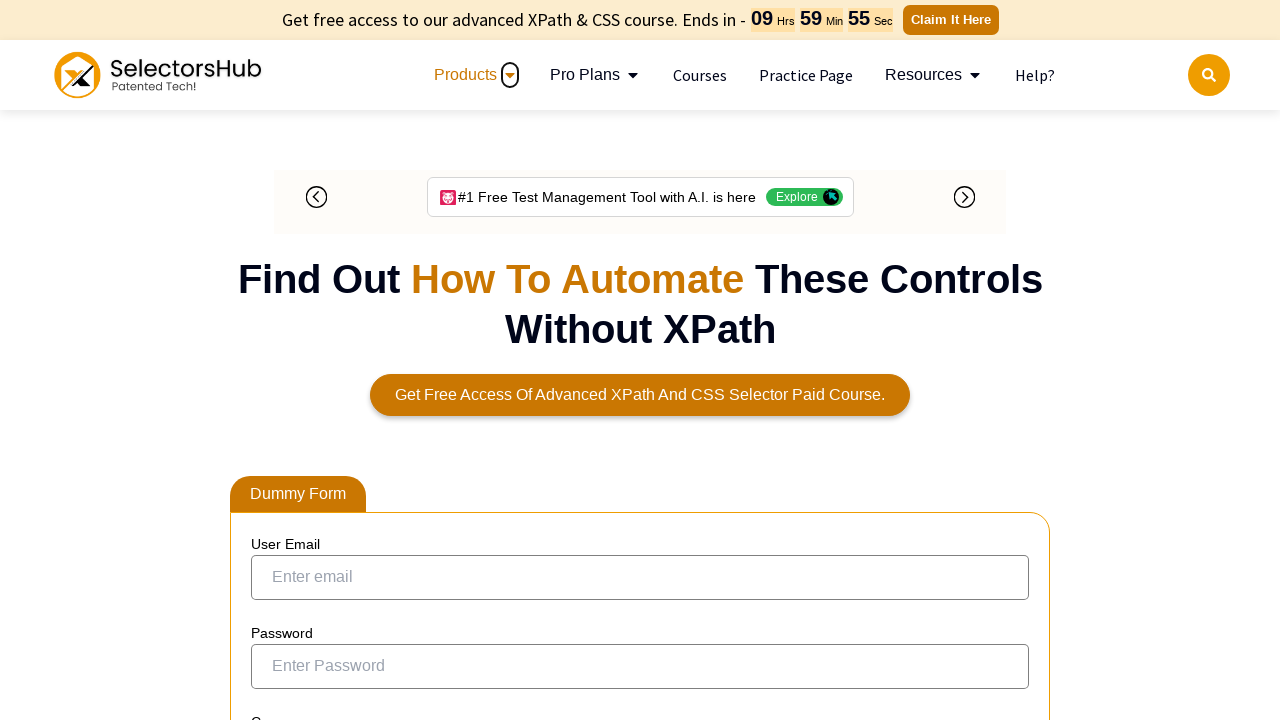

Navigated to XPath practice page
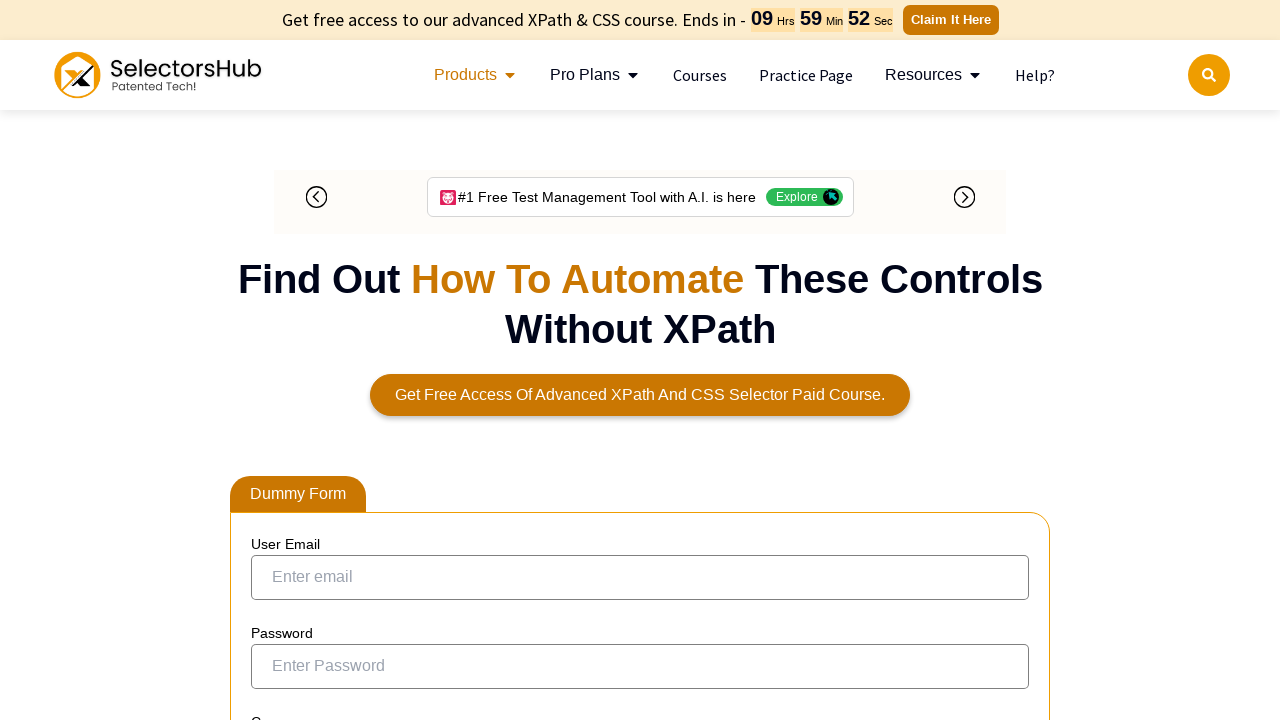

Scrolled down the page by 500 pixels using JavaScript
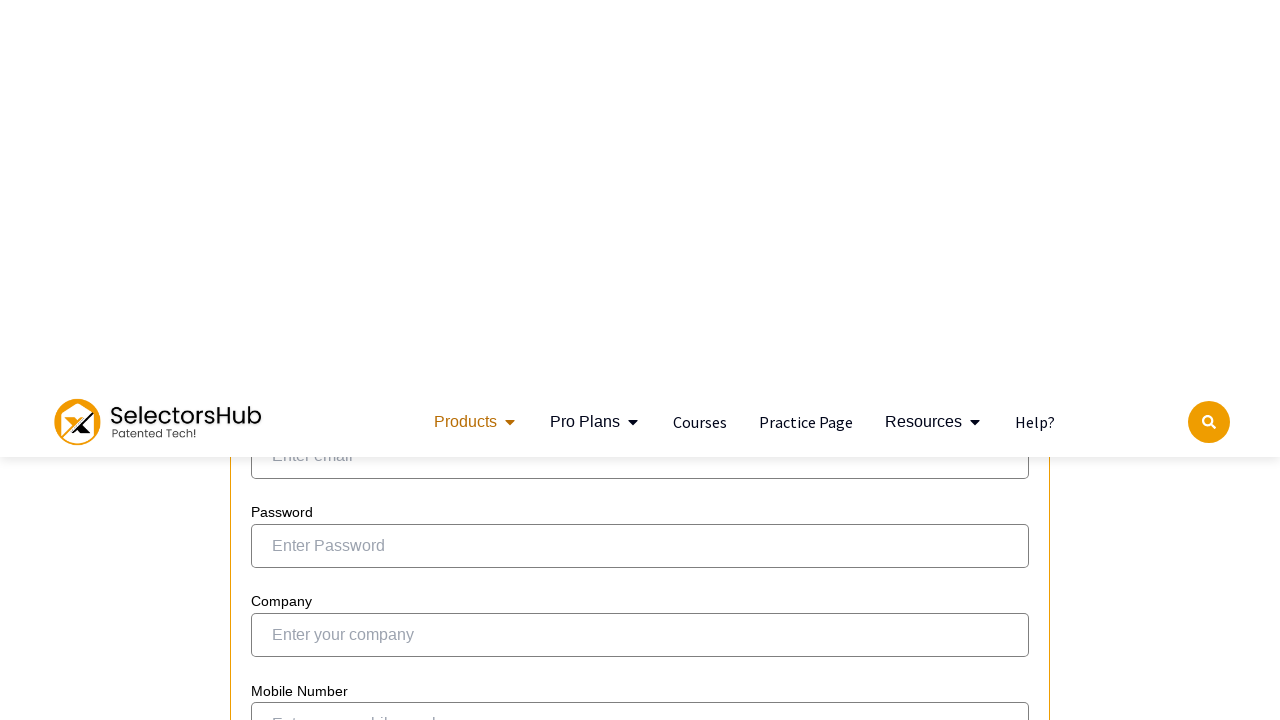

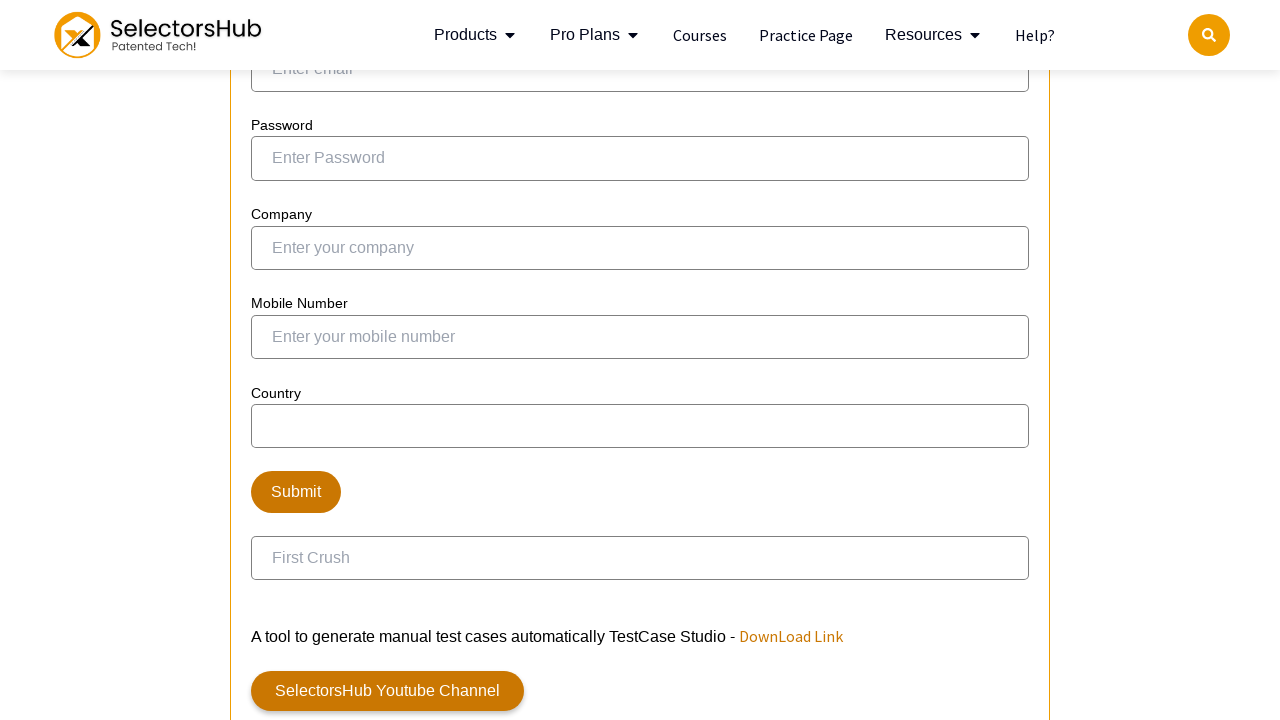